Opens the dropdown menu and clicks on "Dropdown link 1"

Starting URL: https://formy-project.herokuapp.com/buttons#

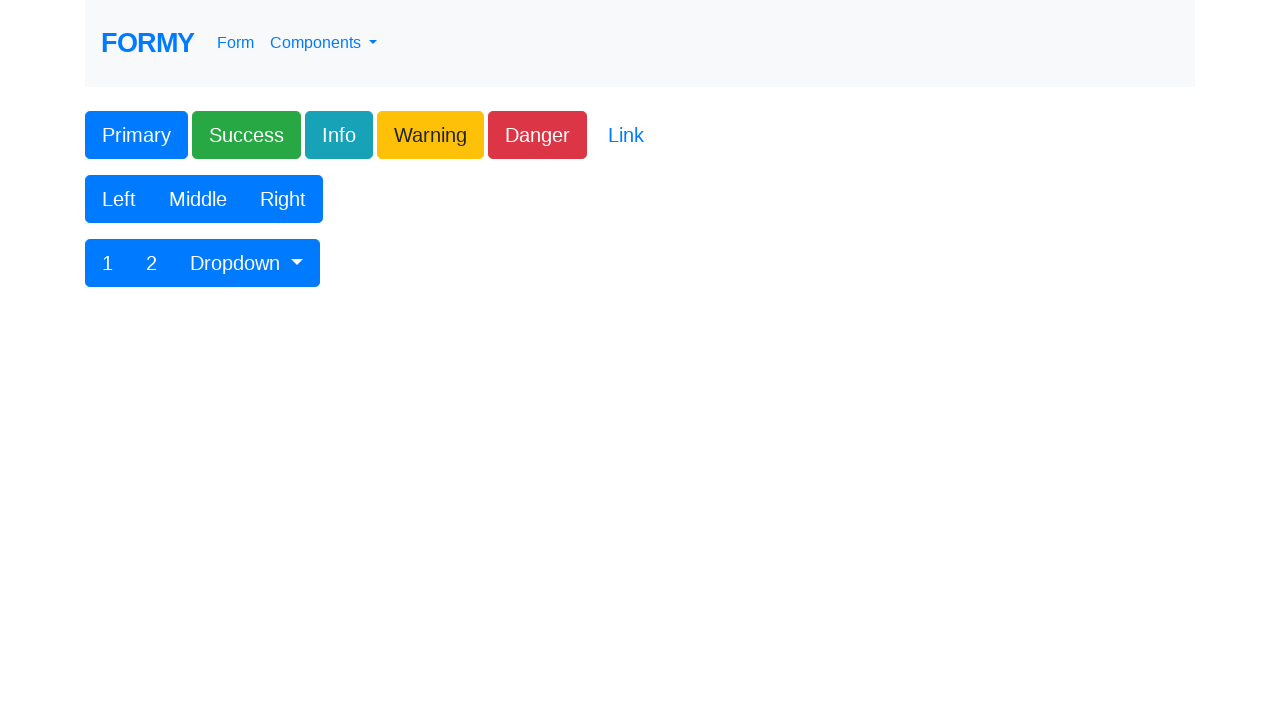

Clicked dropdown toggle button to open menu at (247, 263) on #btnGroupDrop1
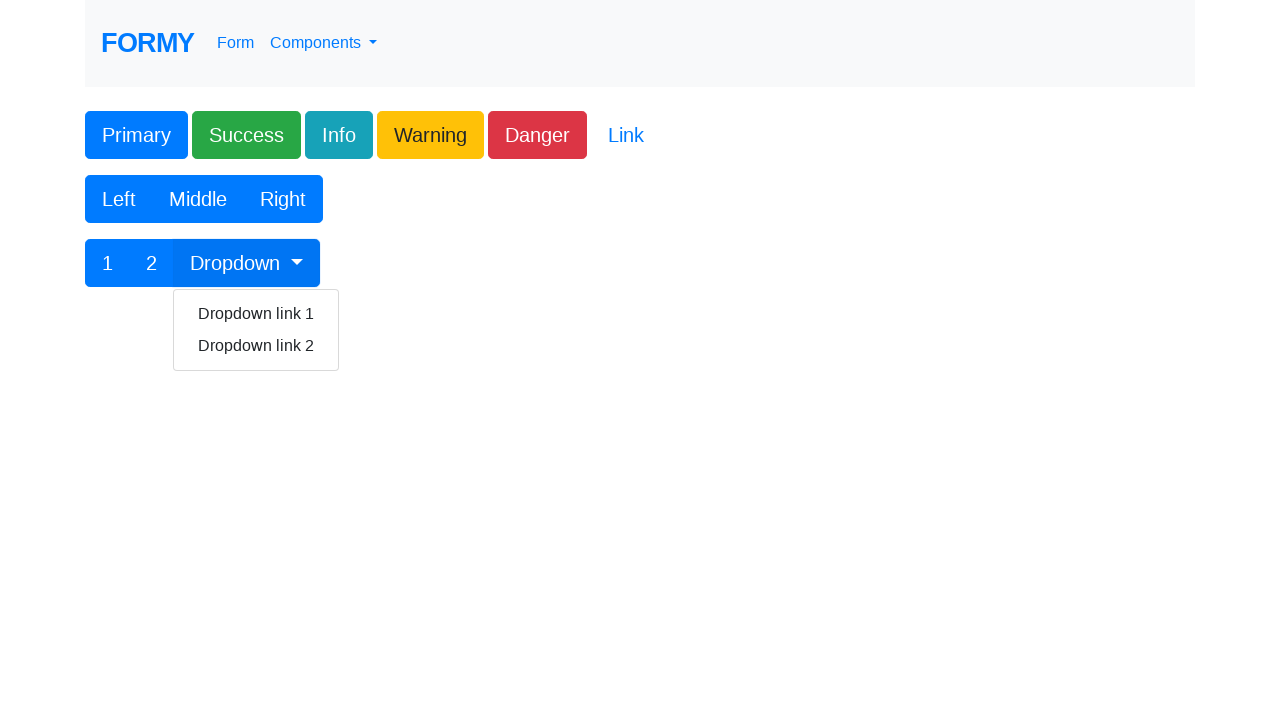

Clicked on 'Dropdown link 1' from the opened dropdown menu at (256, 314) on a:has-text('Dropdown link 1')
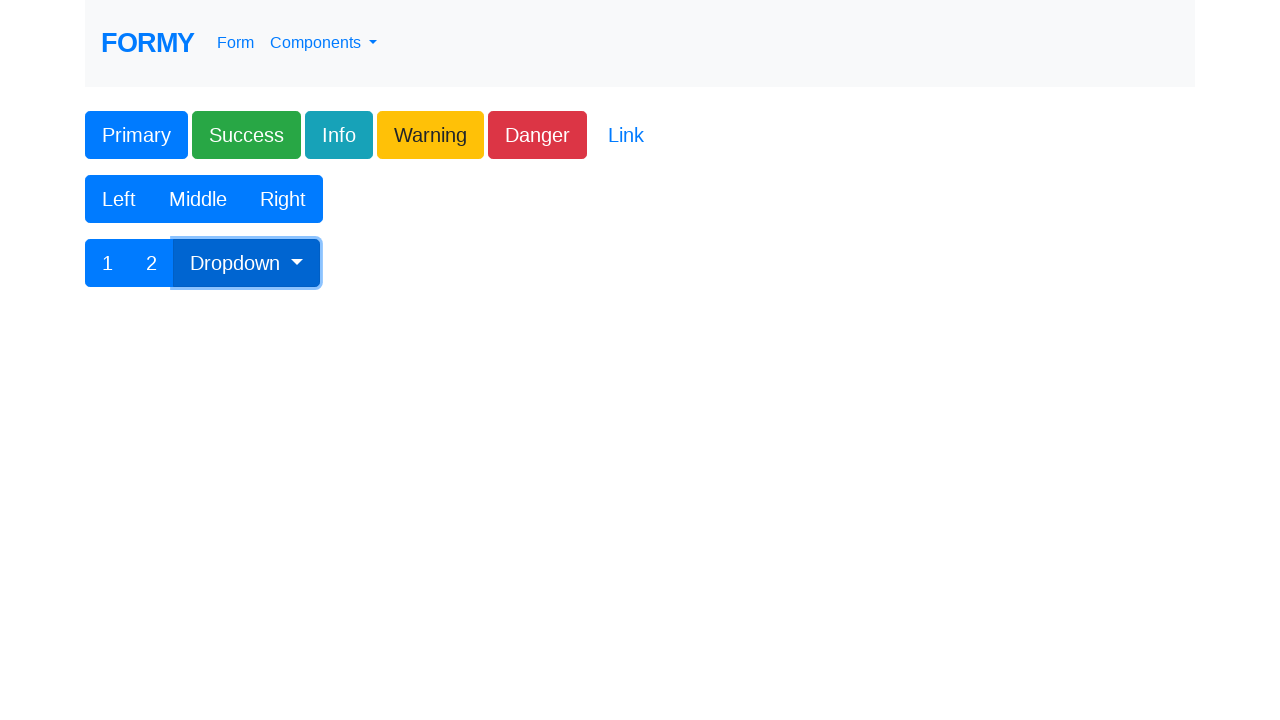

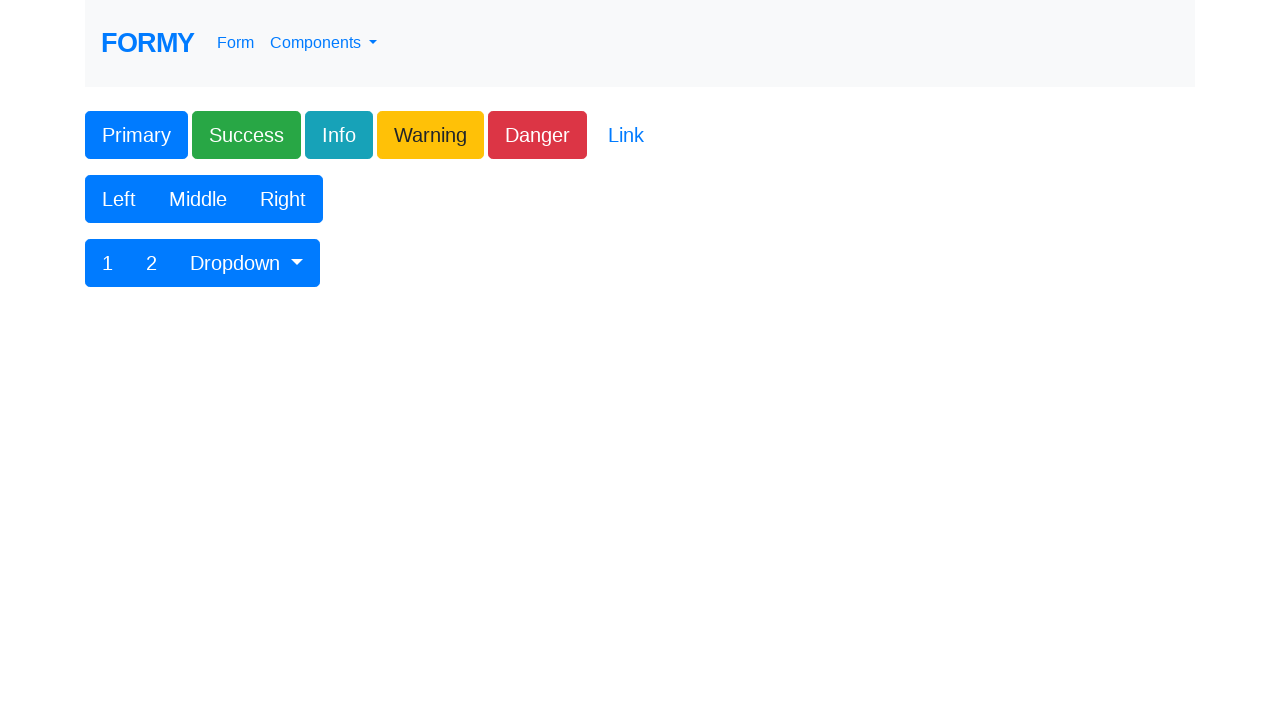